Navigates to an ArcGIS location lookup application with a pre-filled address and waits for the results panel to display location information

Starting URL: https://lga-sa.maps.arcgis.com/apps/instant/lookup/index.html?appid=db6cce7b773746b4a1d4ce544435f9da&find=130%20L%27Estrange%20Street%2C%20Glenunga

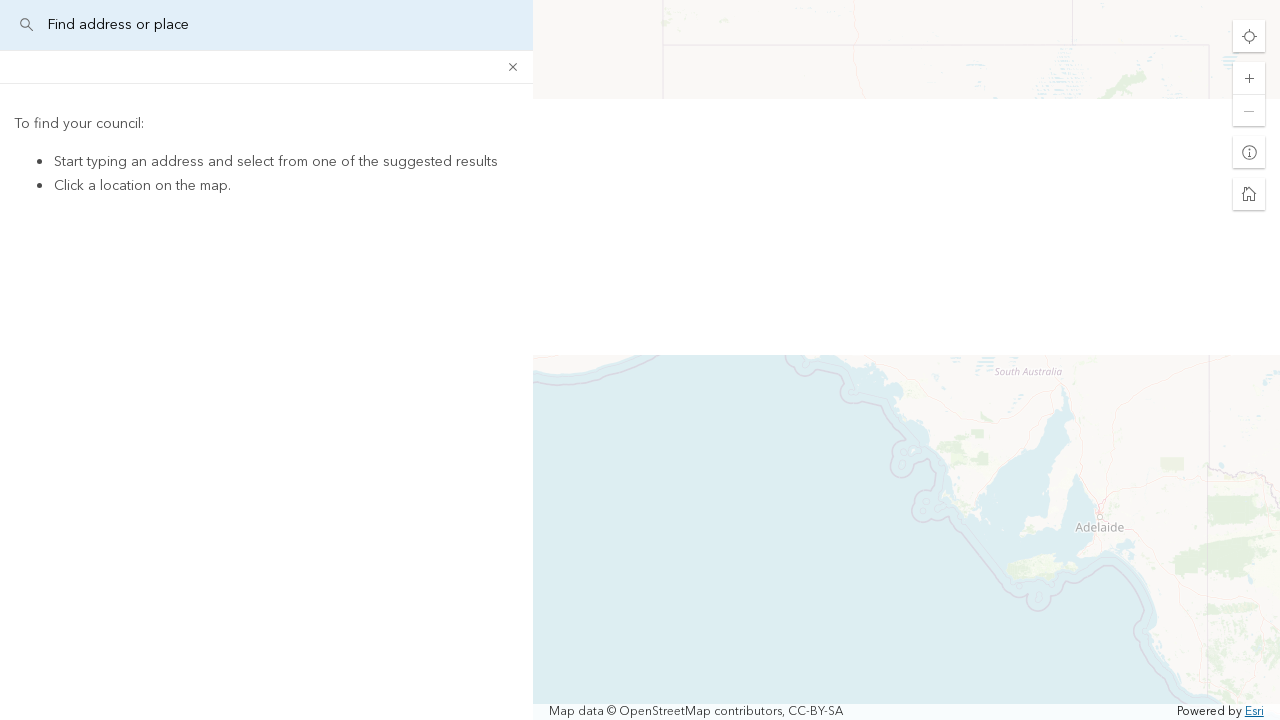

Results panel became visible
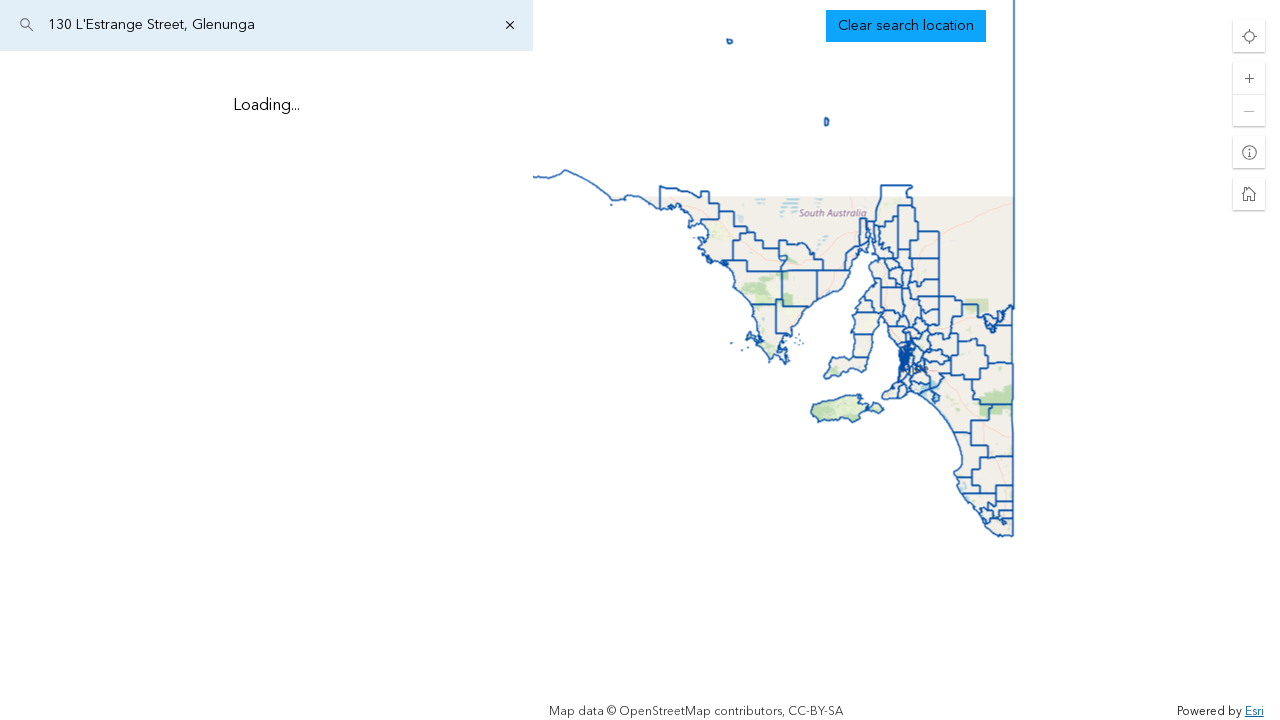

Results panel loaded with location information for 130 L'Estrange Street, Glenunga
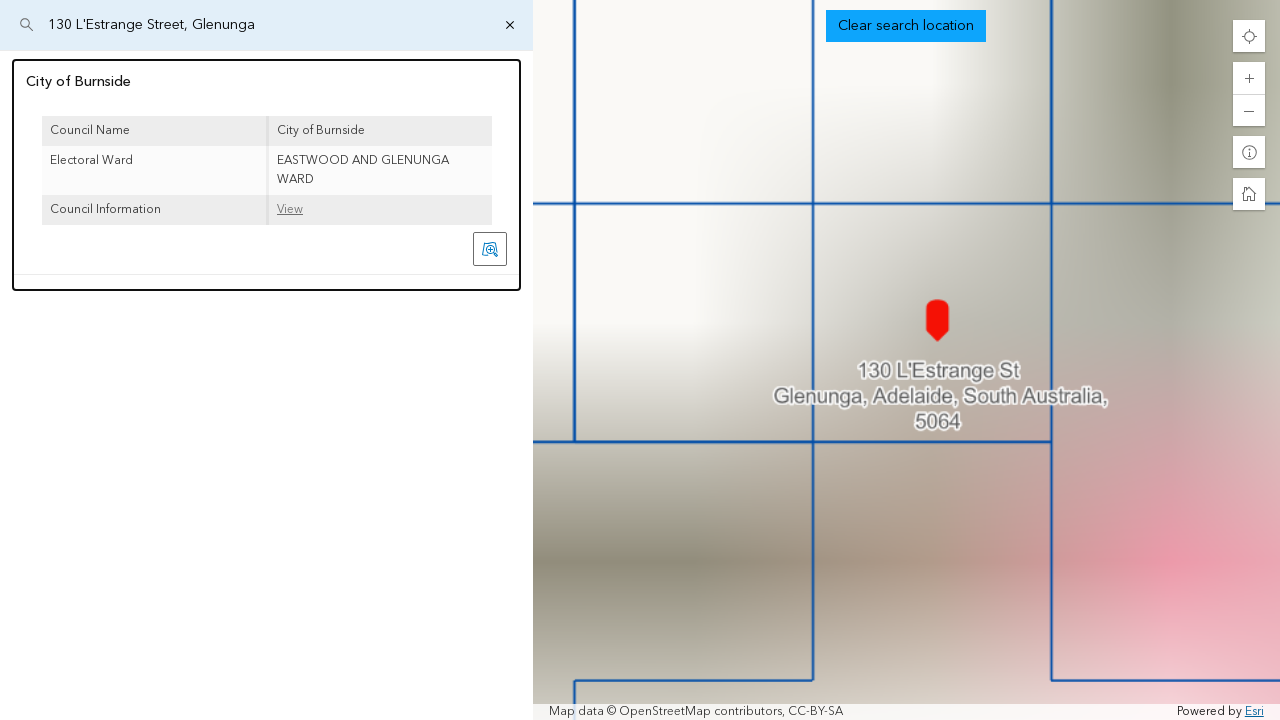

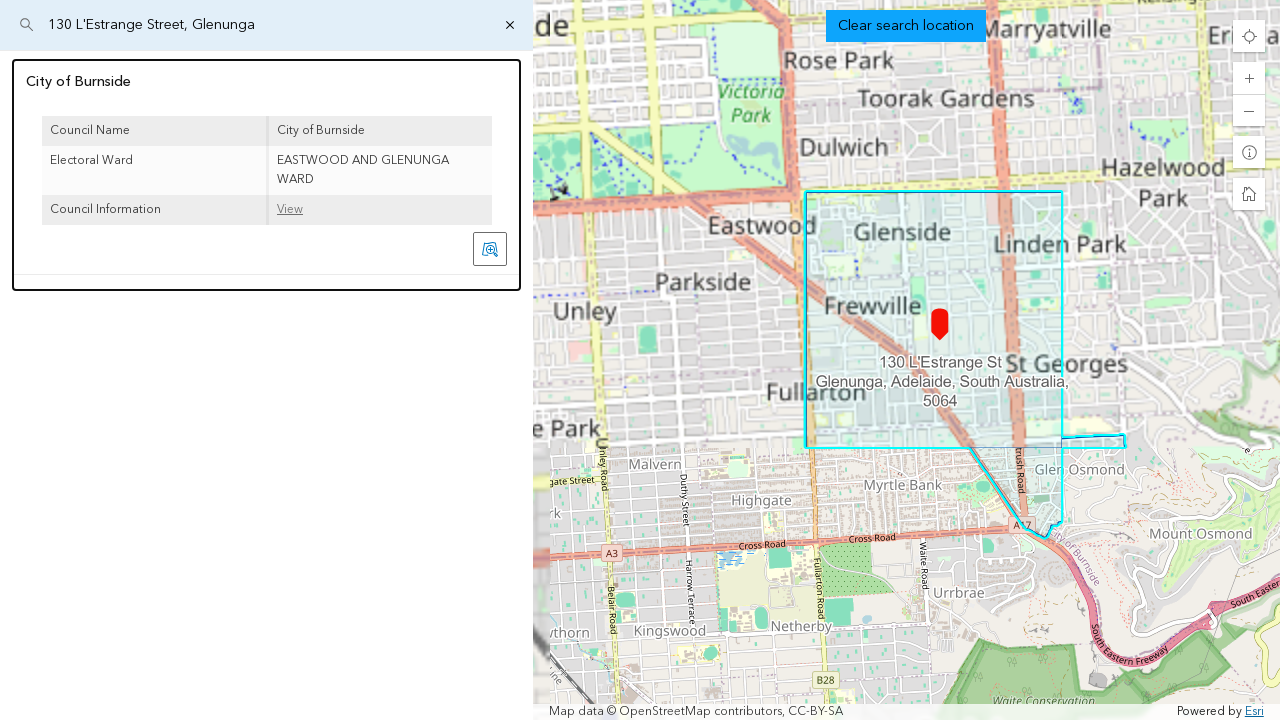